Simple test that navigates to the give.do website homepage

Starting URL: https://give.do/

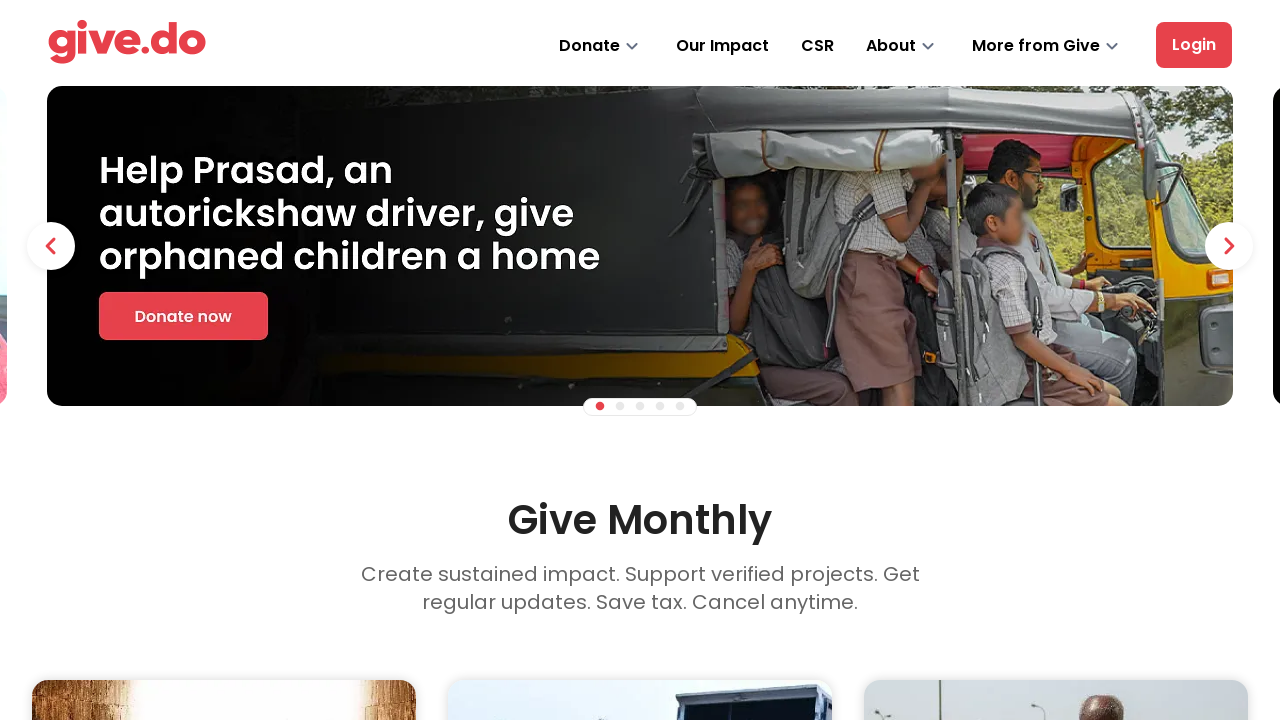

Navigated to give.do homepage
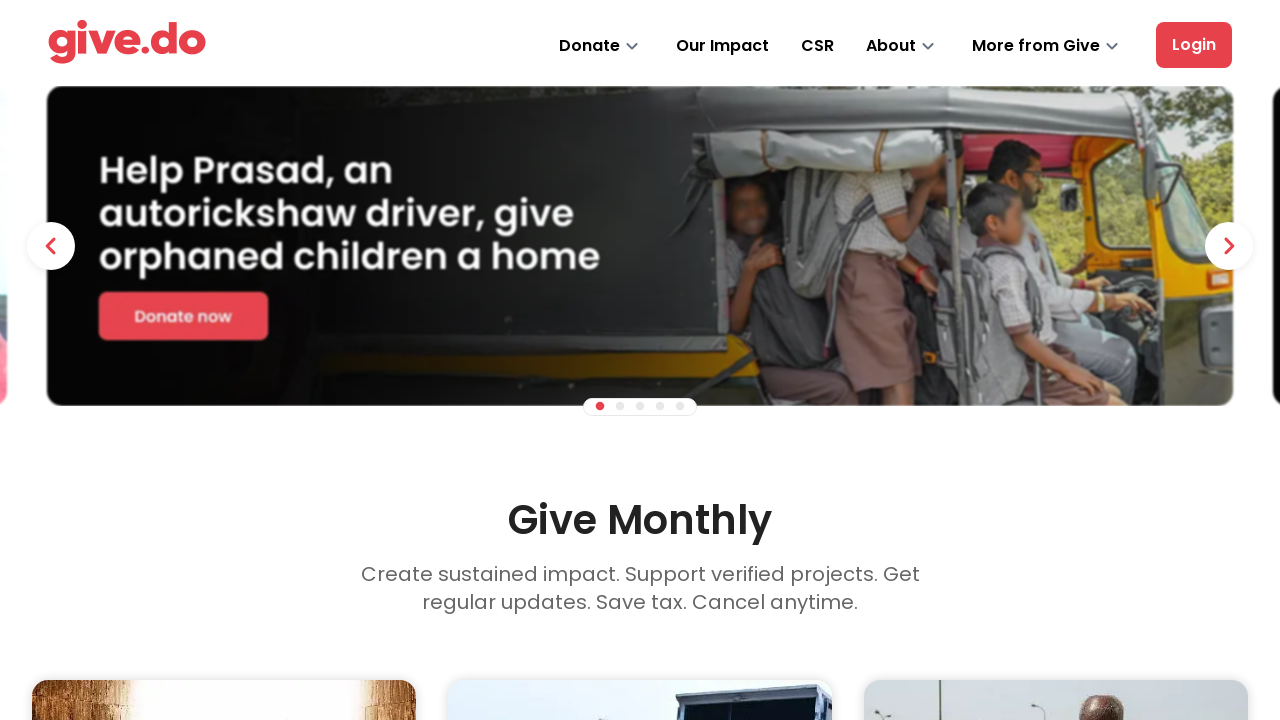

Page fully loaded - DOM content ready
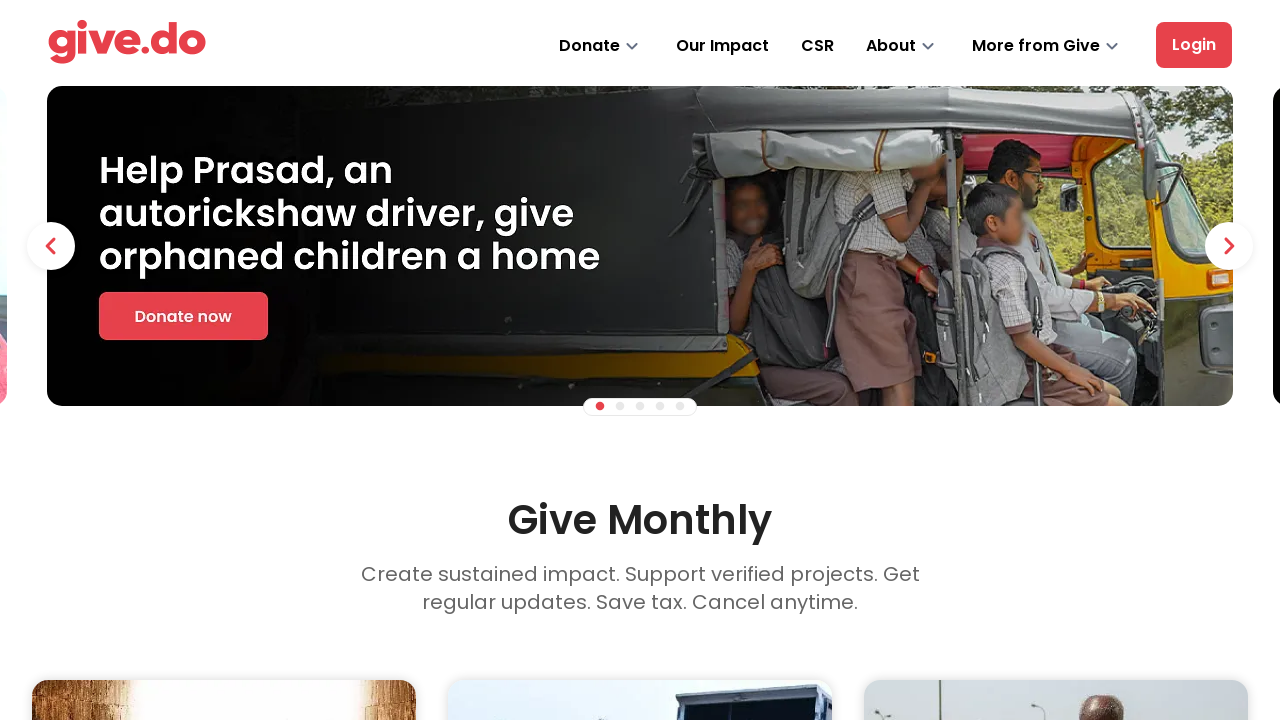

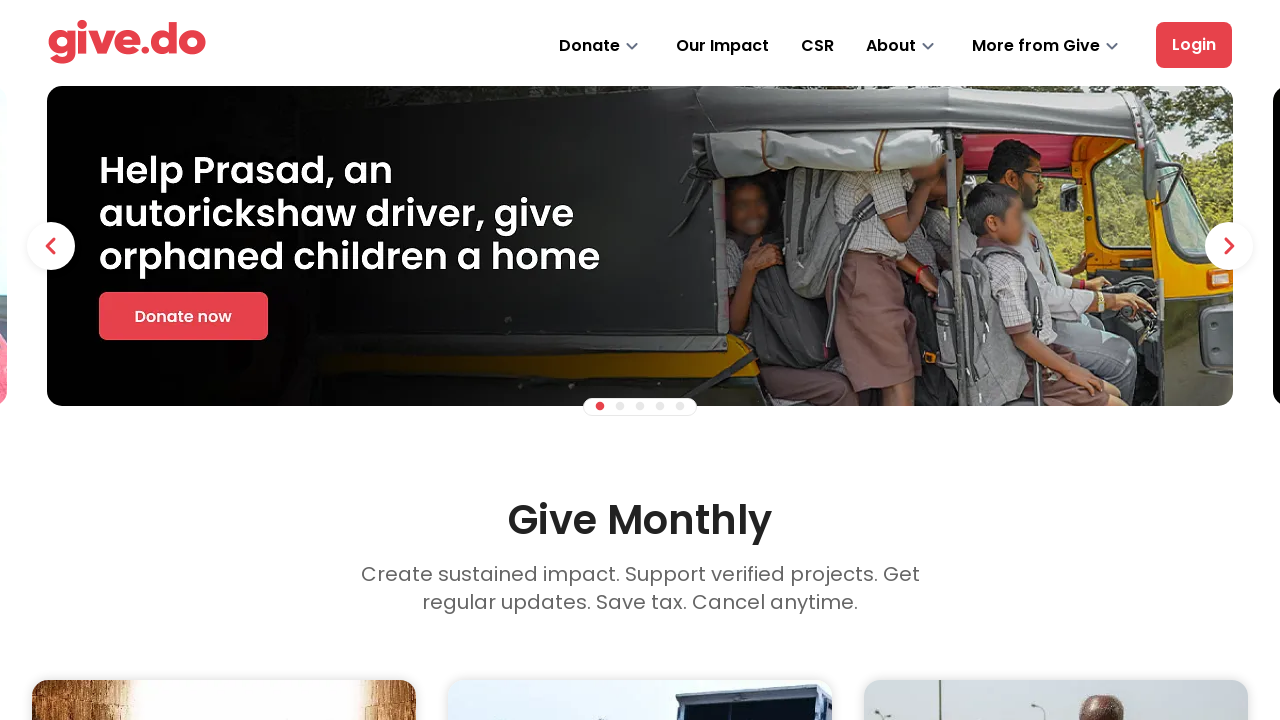